Navigates to the Playwright documentation website and takes a screenshot for visual comparison testing

Starting URL: https://playwright.dev

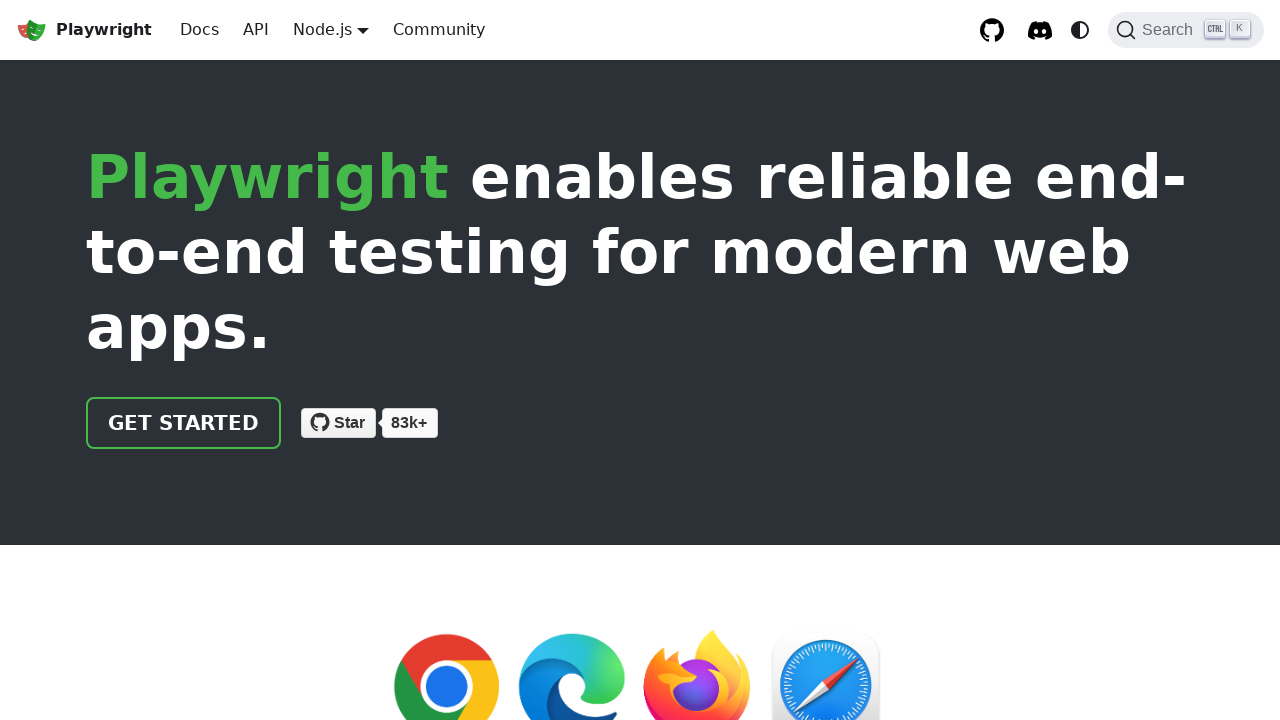

Waited for page to reach networkidle state
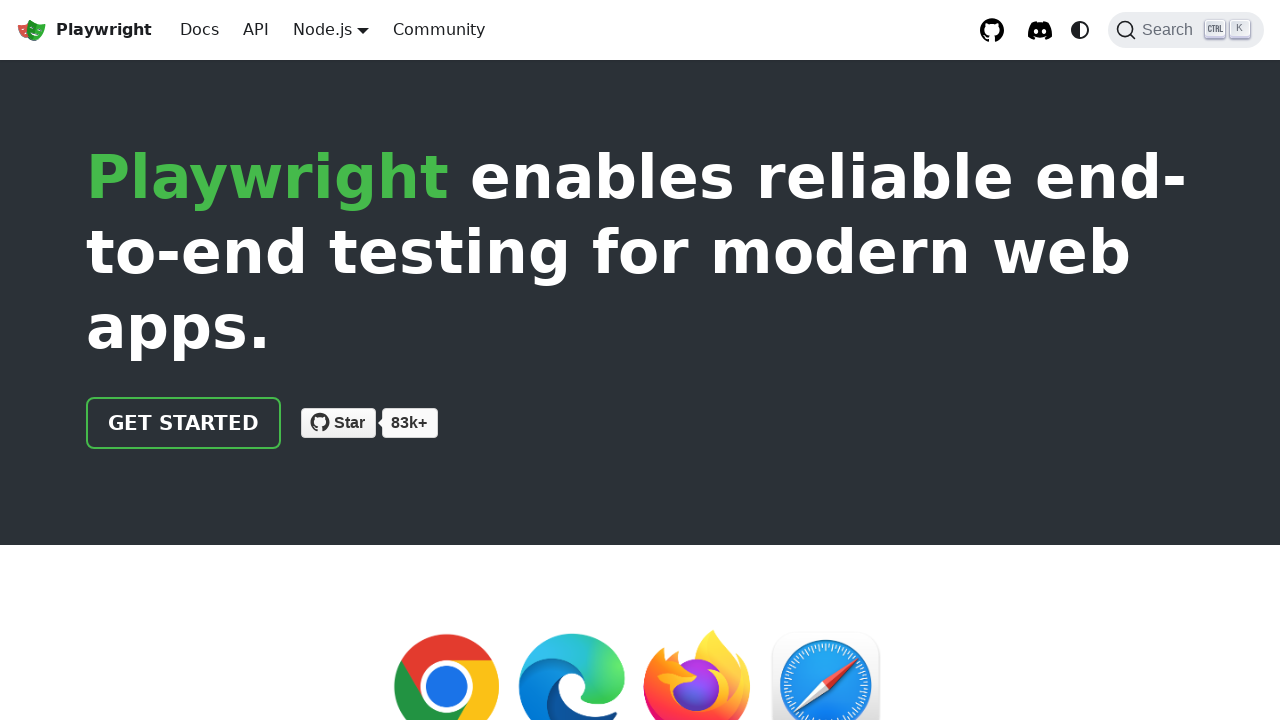

Took screenshot of Playwright documentation website for visual comparison
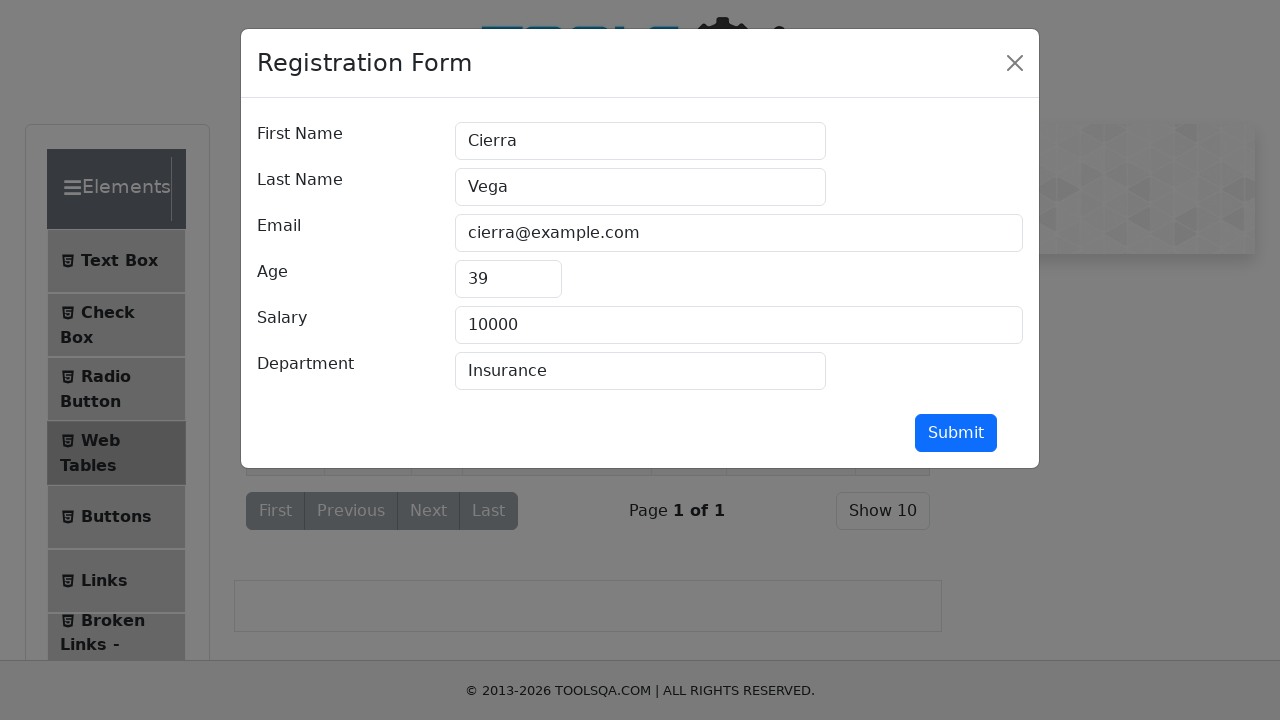

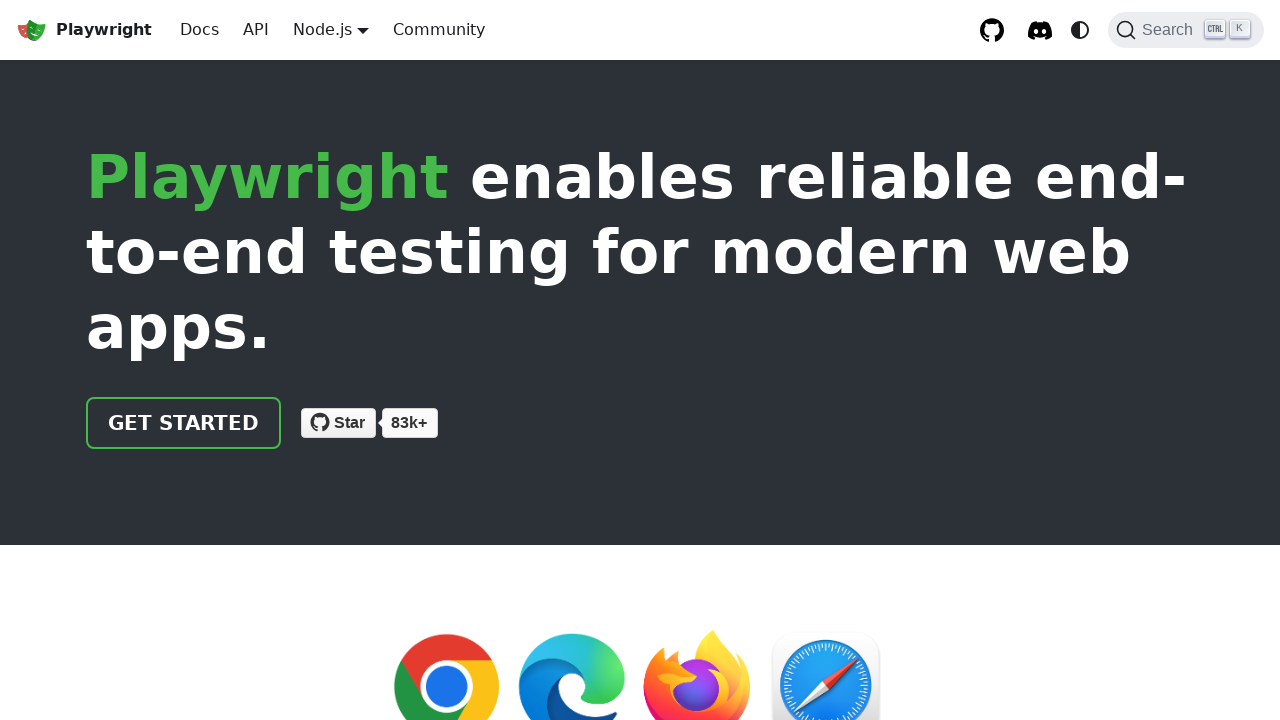